Tests JavaScript confirm alert by clicking a button and handling the alert dialog

Starting URL: https://the-internet.herokuapp.com/javascript_alerts

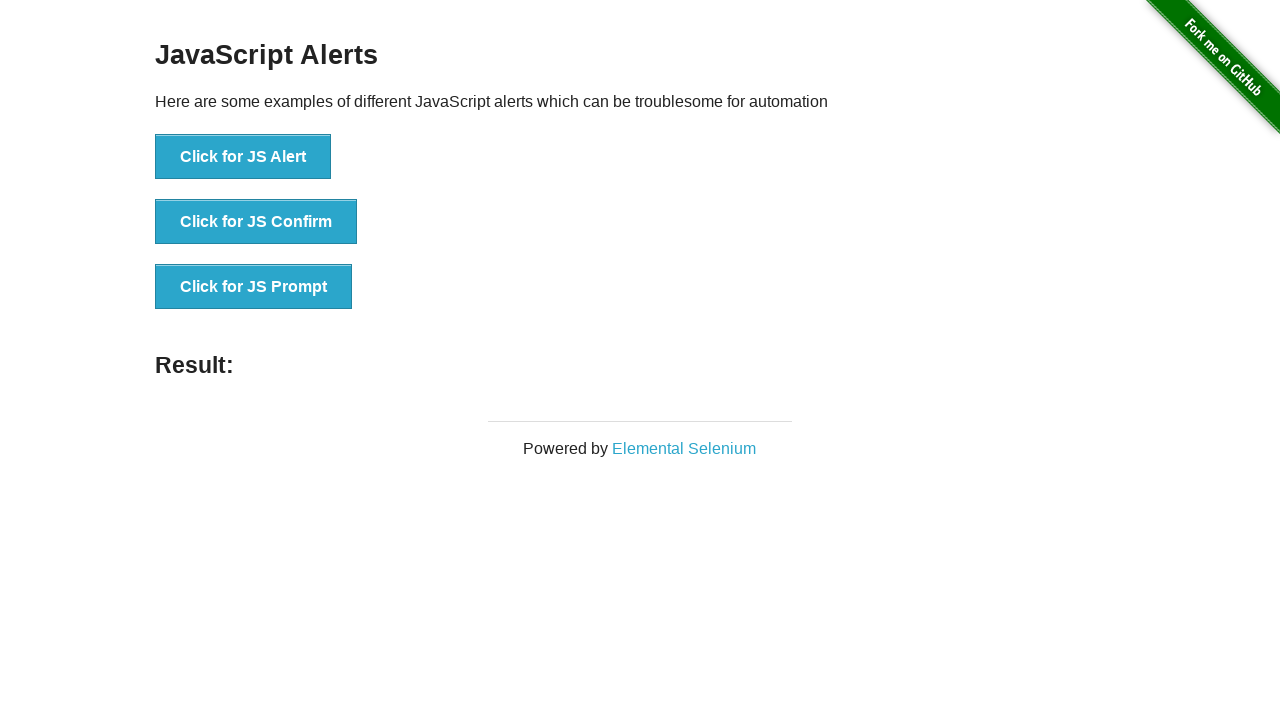

Set up dialog handler to accept confirm alerts
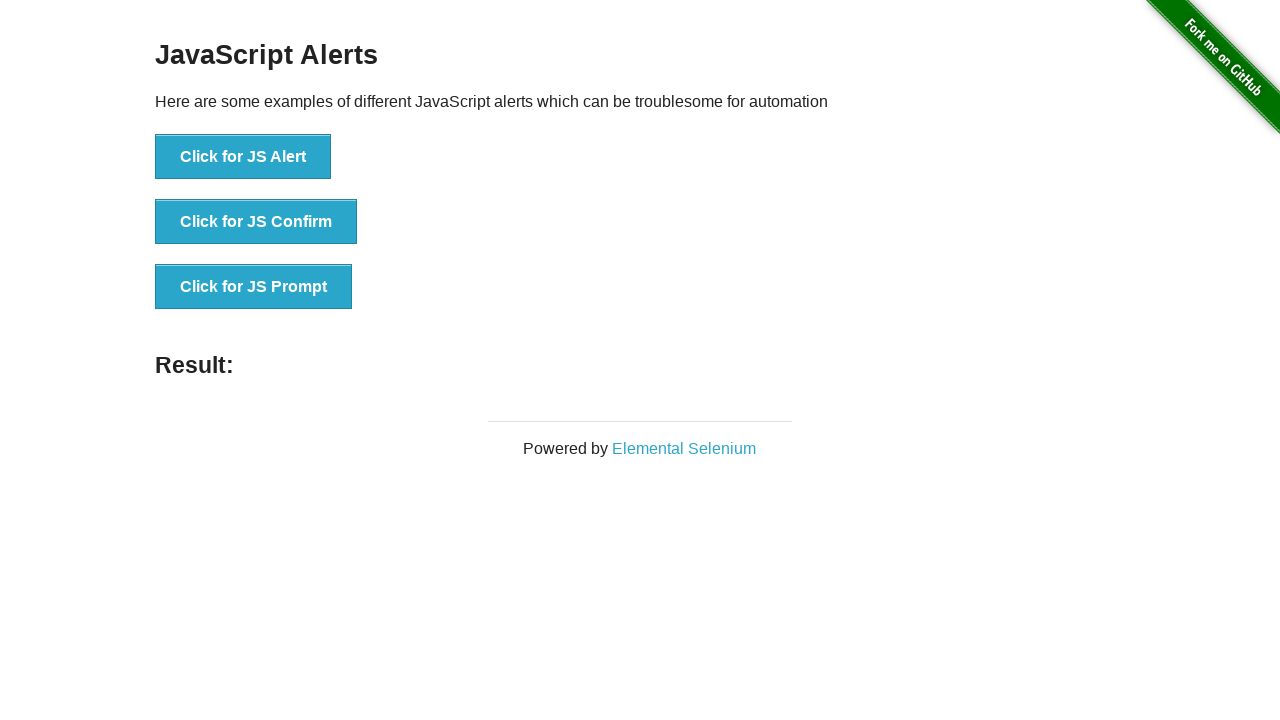

Clicked the JS Confirm button at (256, 222) on xpath=//button[@onclick='jsConfirm()']
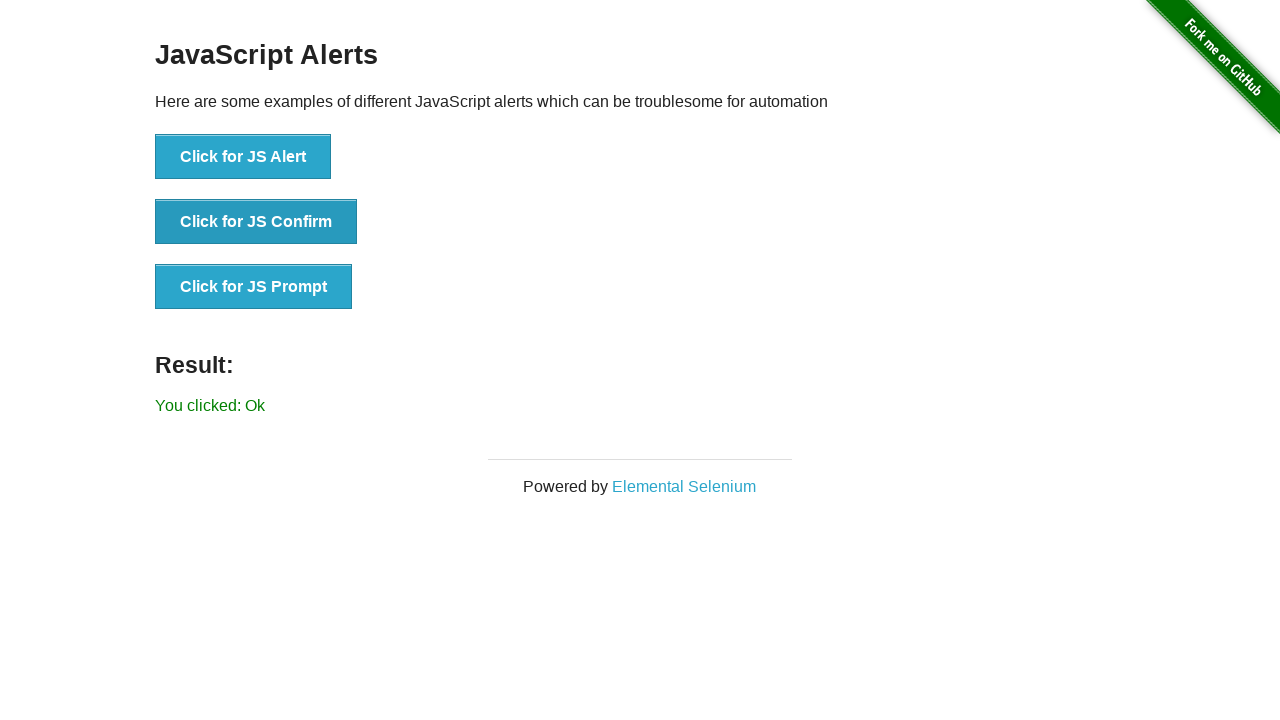

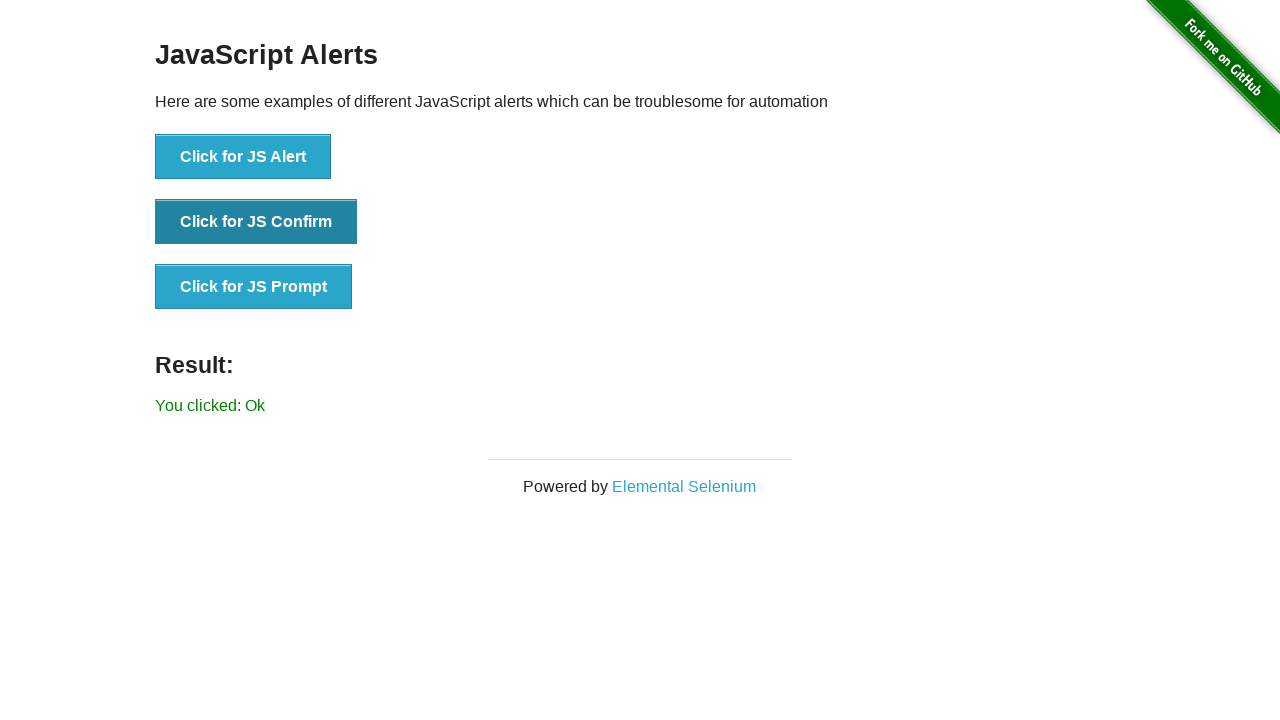